Tests hover functionality by navigating to the Hovers page, hovering over the first image, clicking the profile link, and verifying the URL changes correctly

Starting URL: https://the-internet.herokuapp.com/

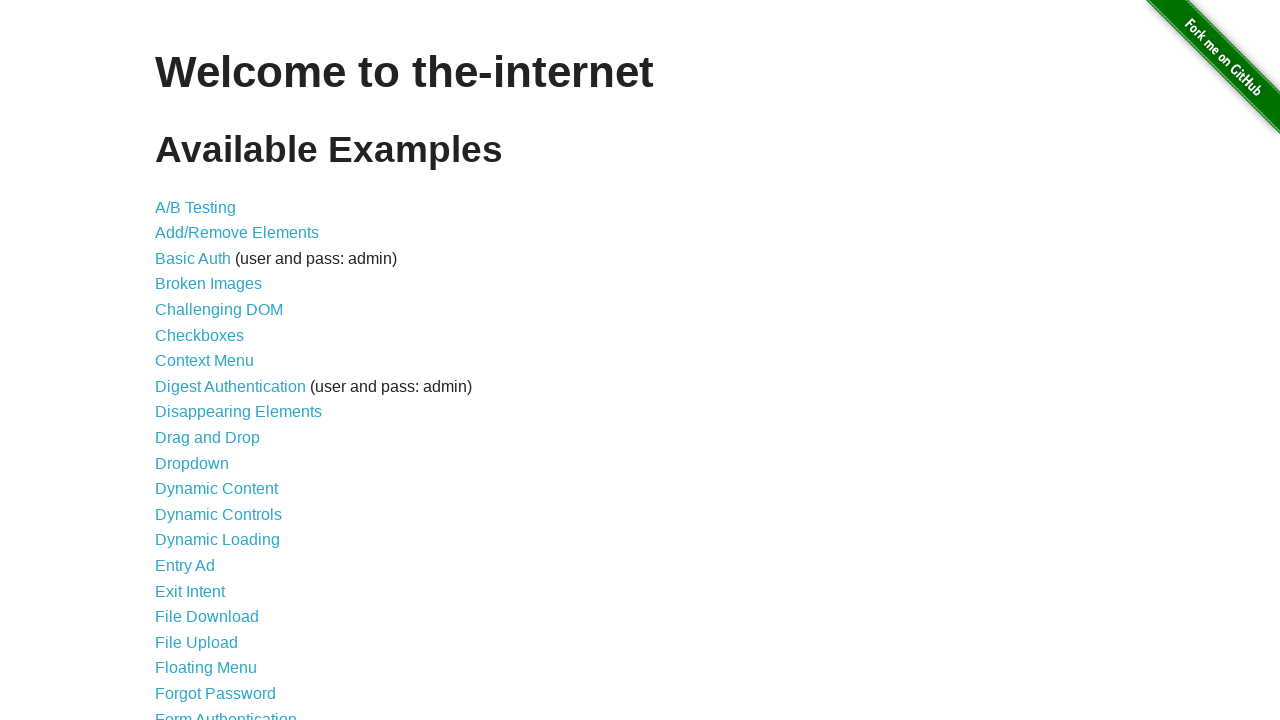

Clicked on Hovers link from homepage at (180, 360) on a[href='/hovers']
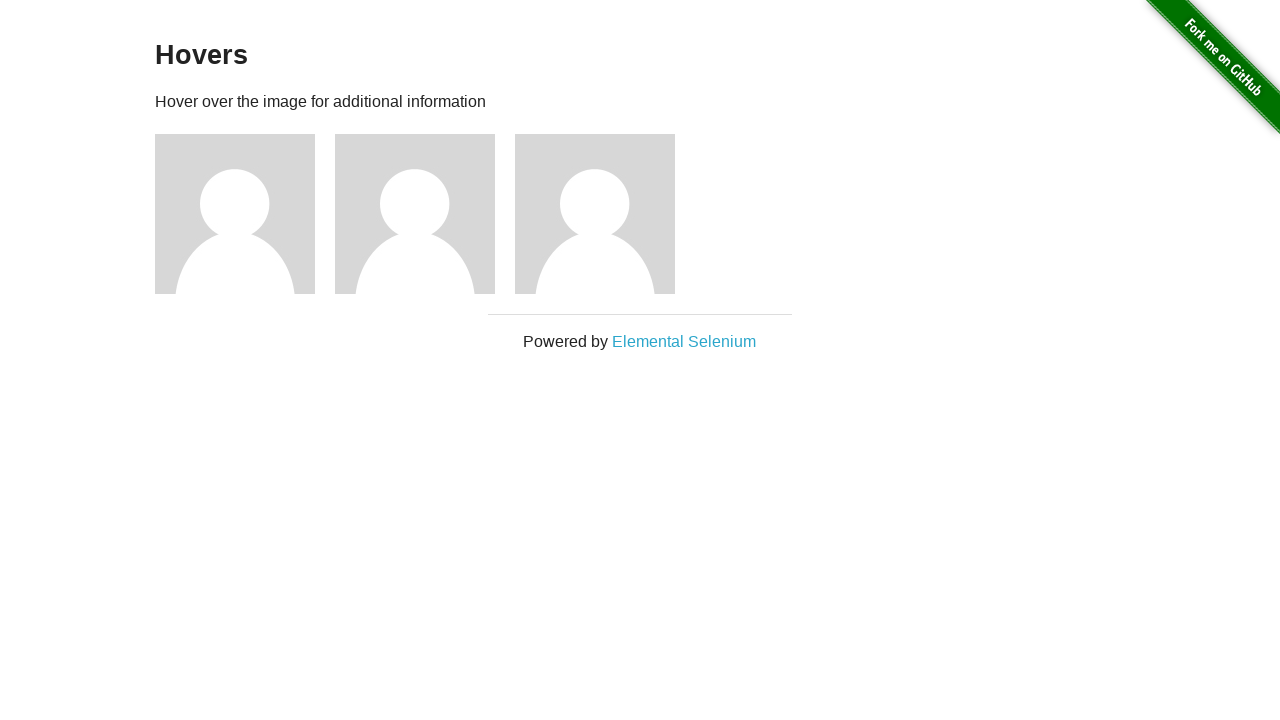

Hover page loaded with figure elements visible
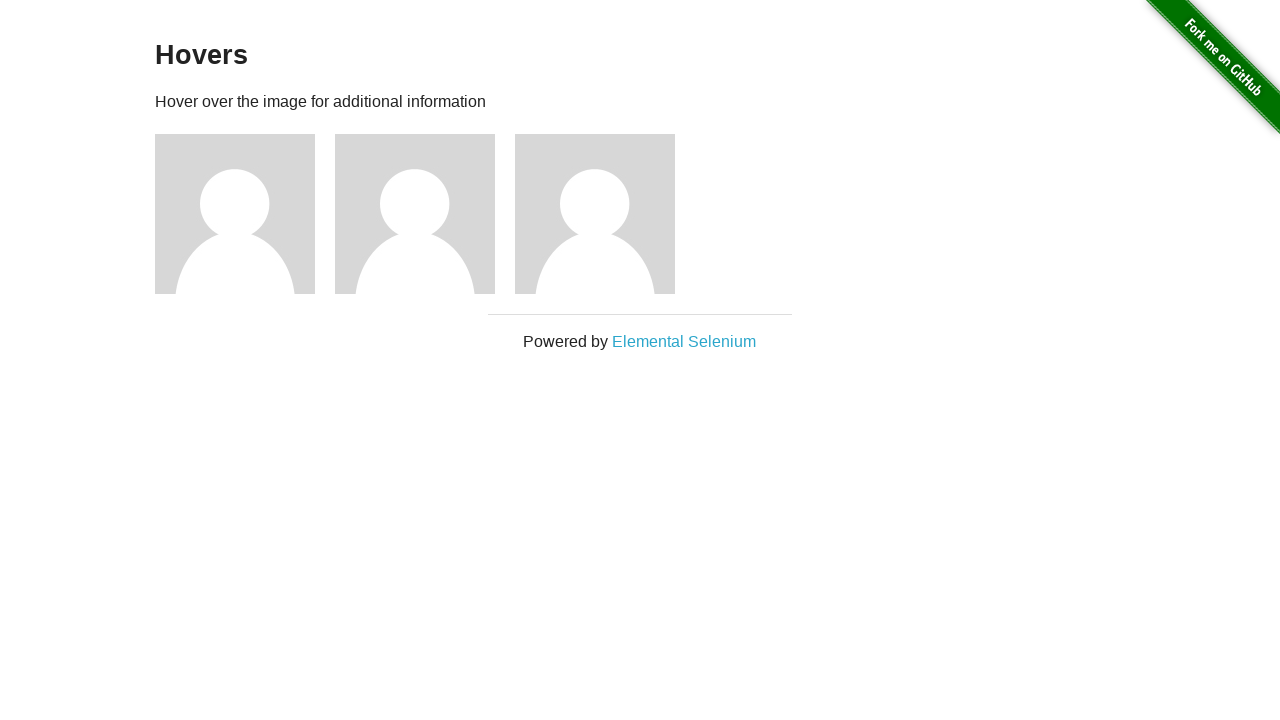

Hovered over the first image to reveal profile link at (245, 214) on .figure:nth-child(3)
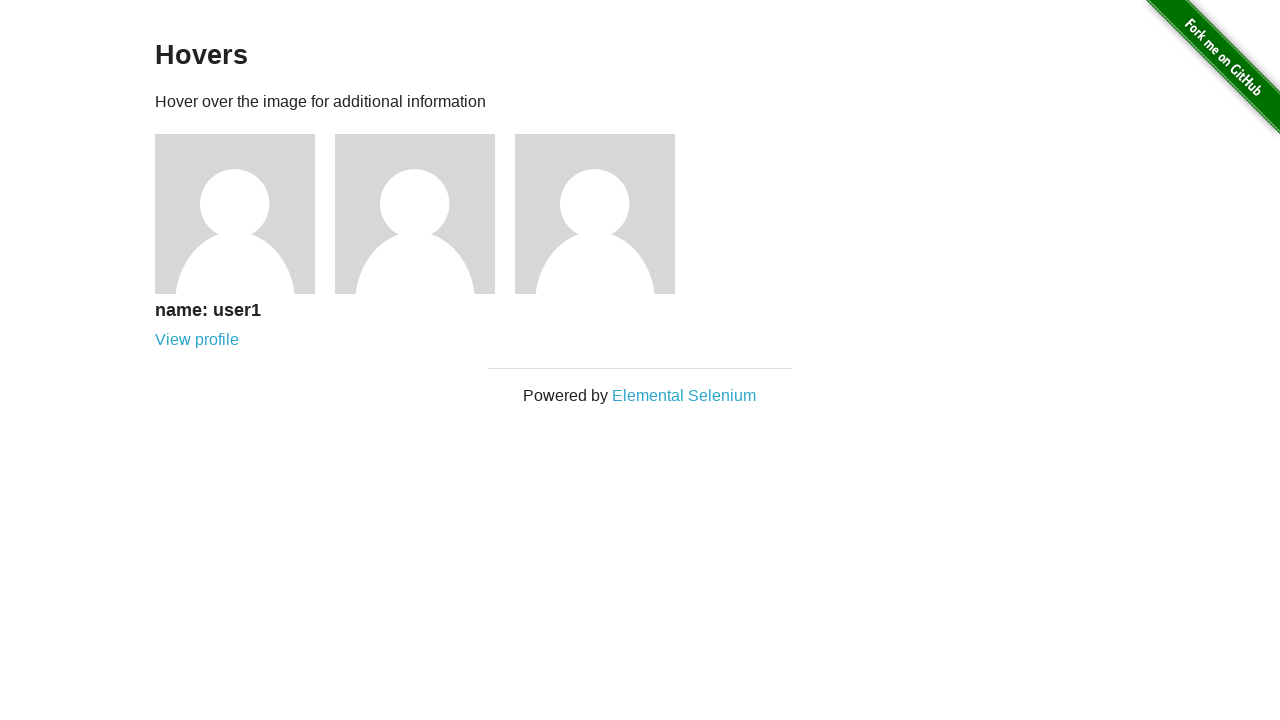

Clicked on the profile link in the figure caption at (197, 340) on .figure:nth-child(3) .figcaption a
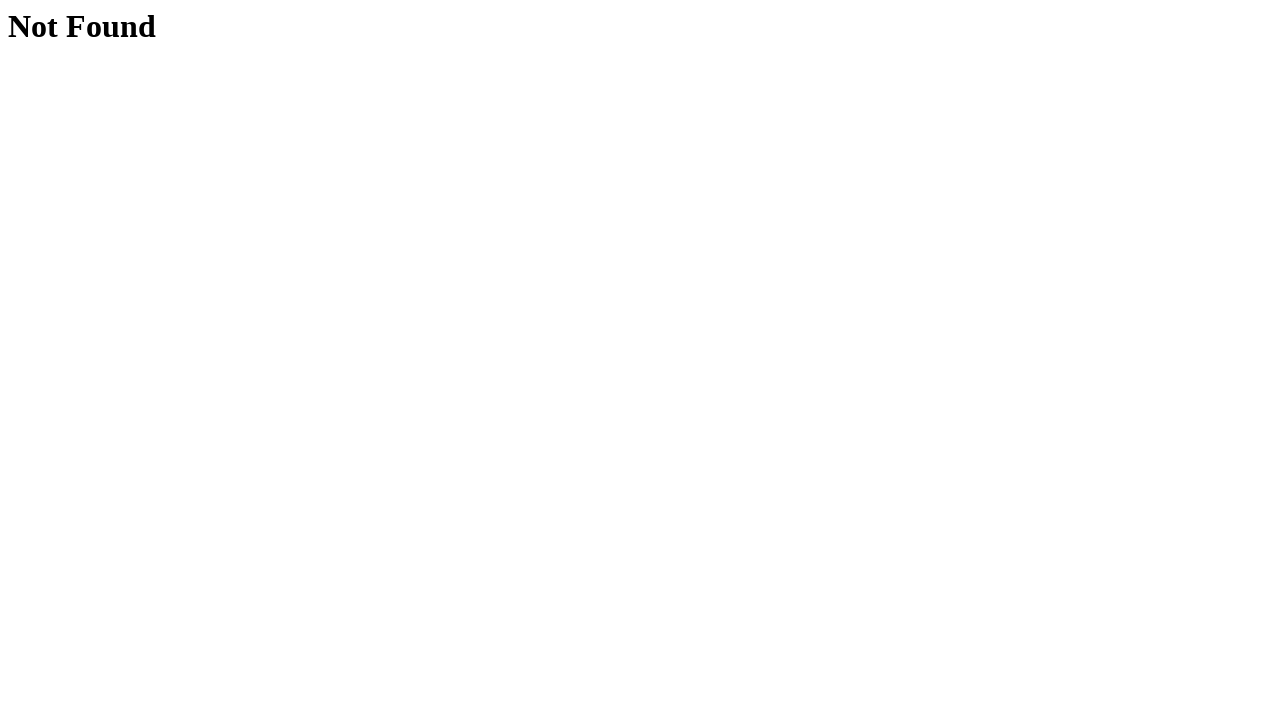

Navigated to user profile page with correct URL
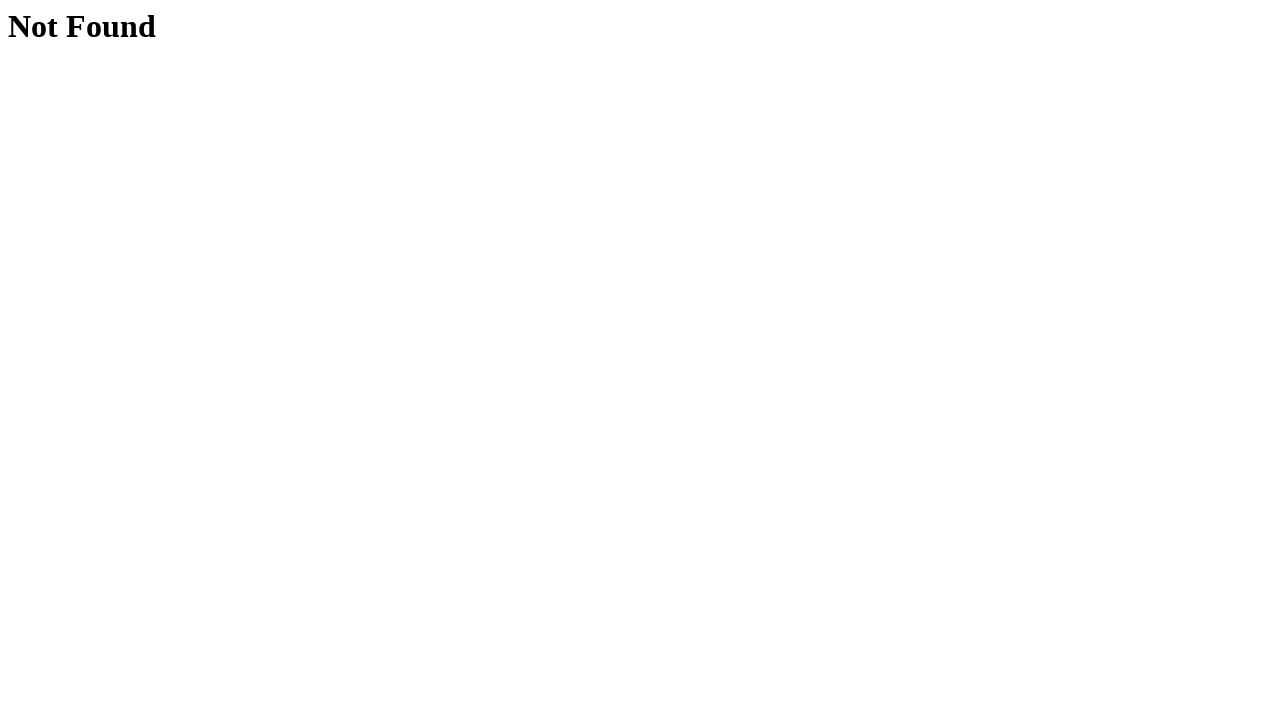

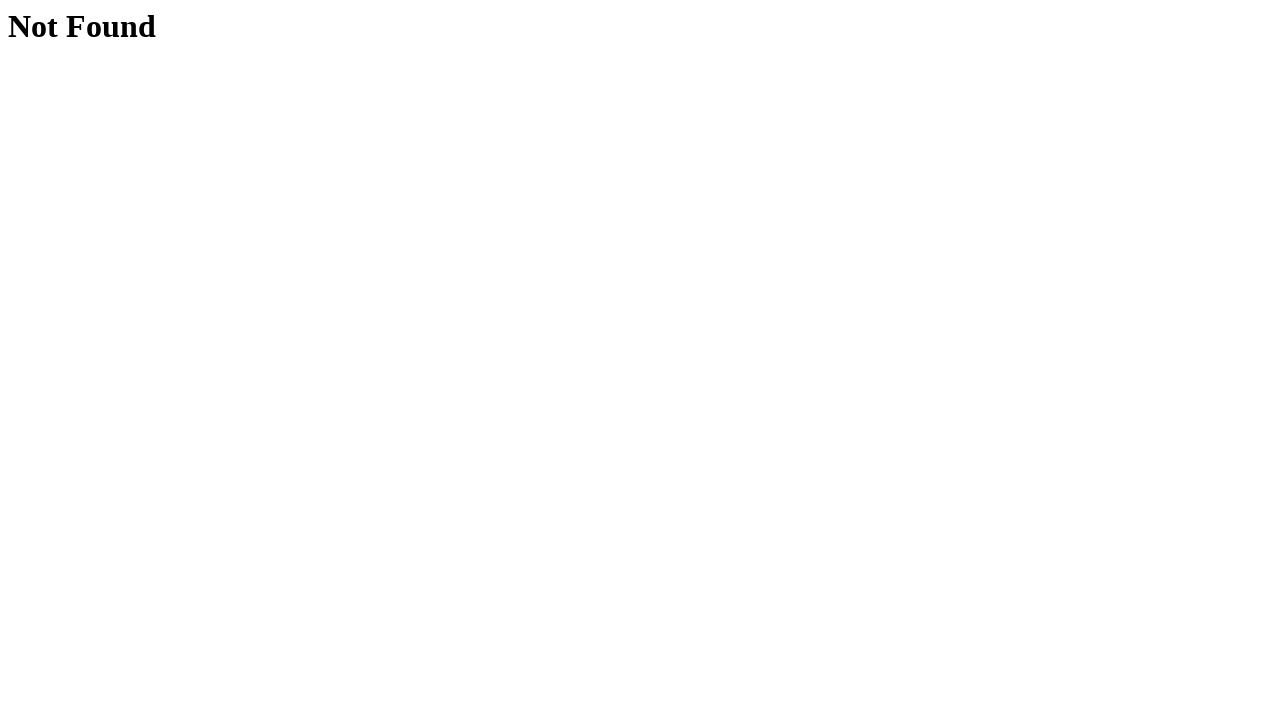